Tests date picker functionality by selecting a specific year (1999), month (January), and day (3rd) using dropdown selectors and calendar navigation.

Starting URL: https://demoqa.com/date-picker

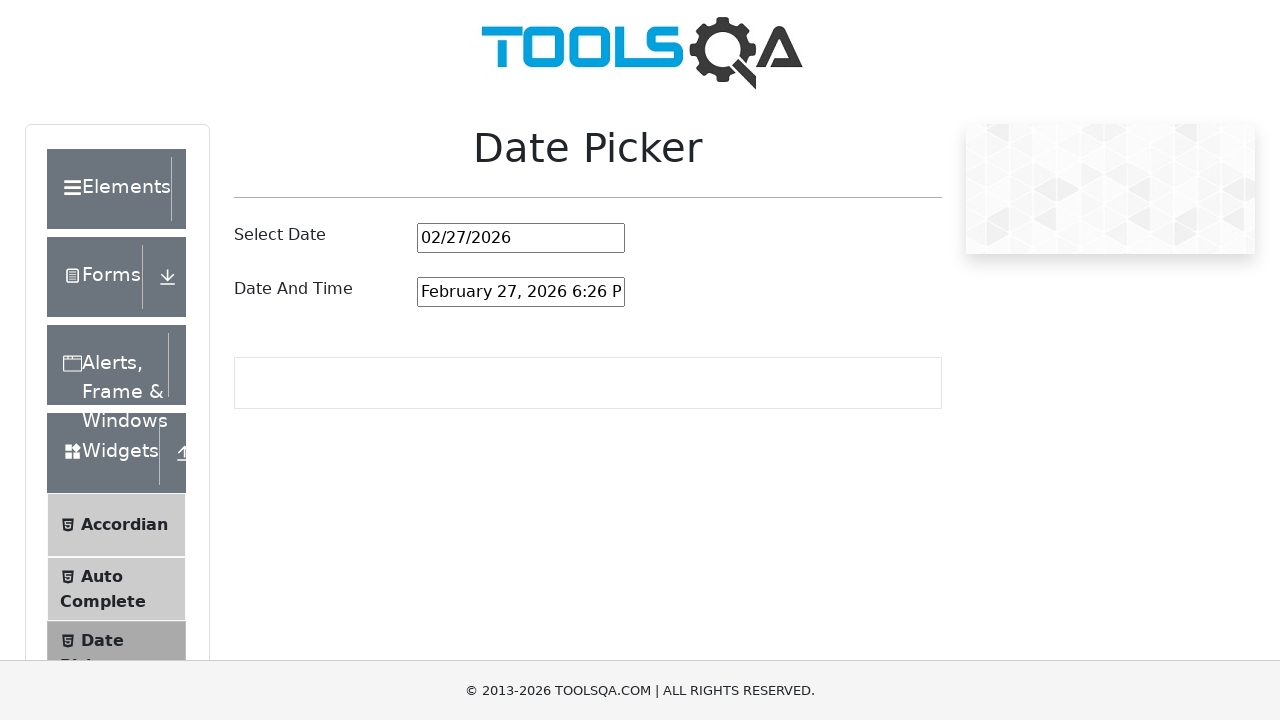

Clicked on date picker input to open it at (521, 238) on #datePickerMonthYearInput
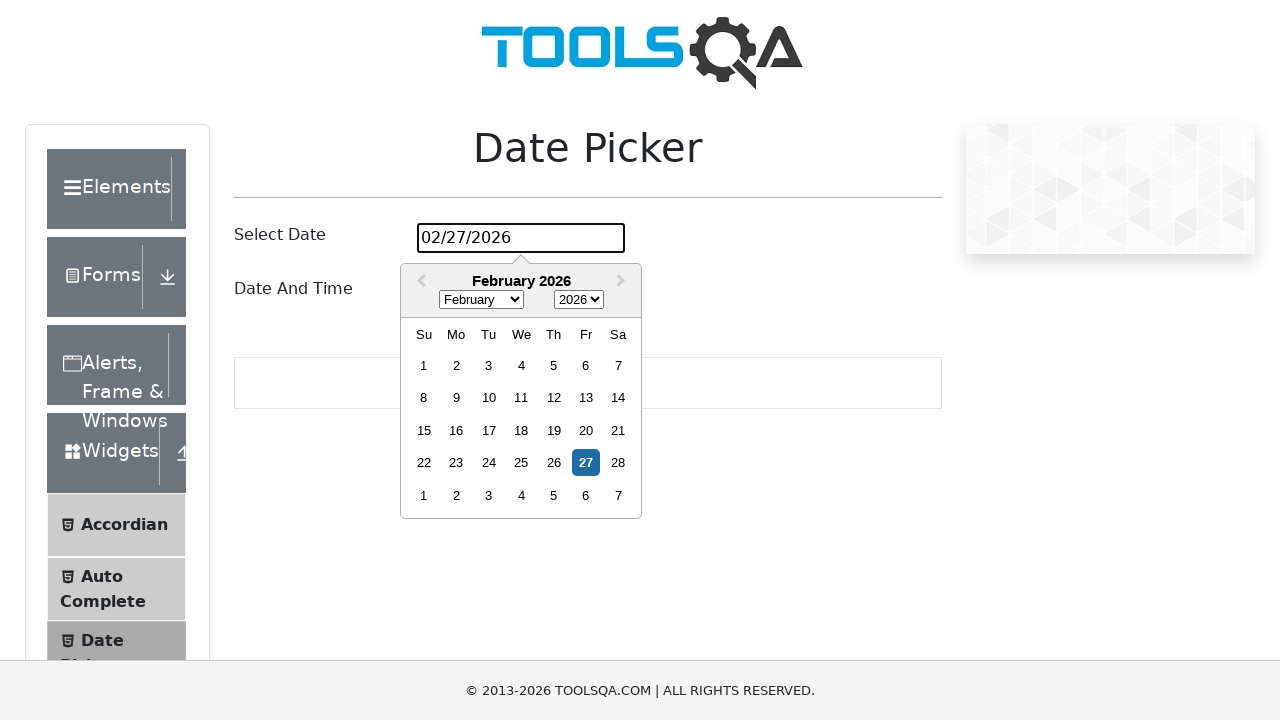

Selected year 1999 from year dropdown on .react-datepicker__year-select
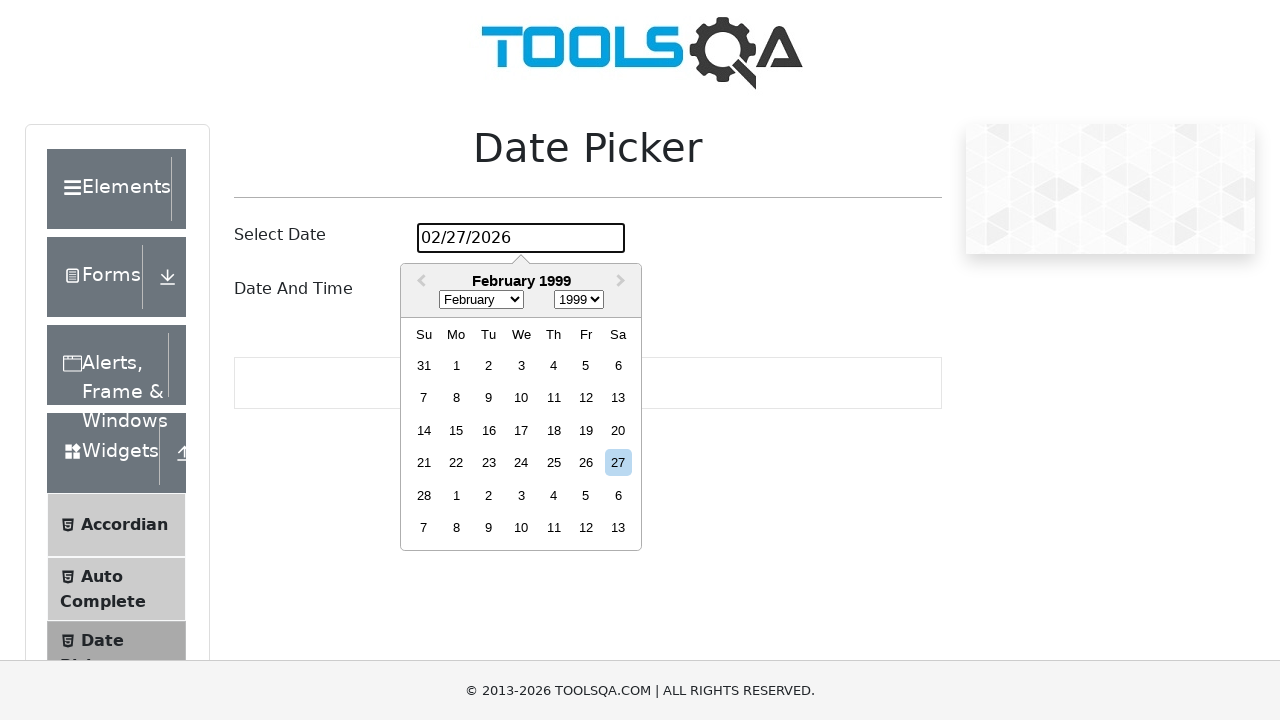

Clicked on date picker input again to ensure it remains open at (521, 238) on #datePickerMonthYearInput
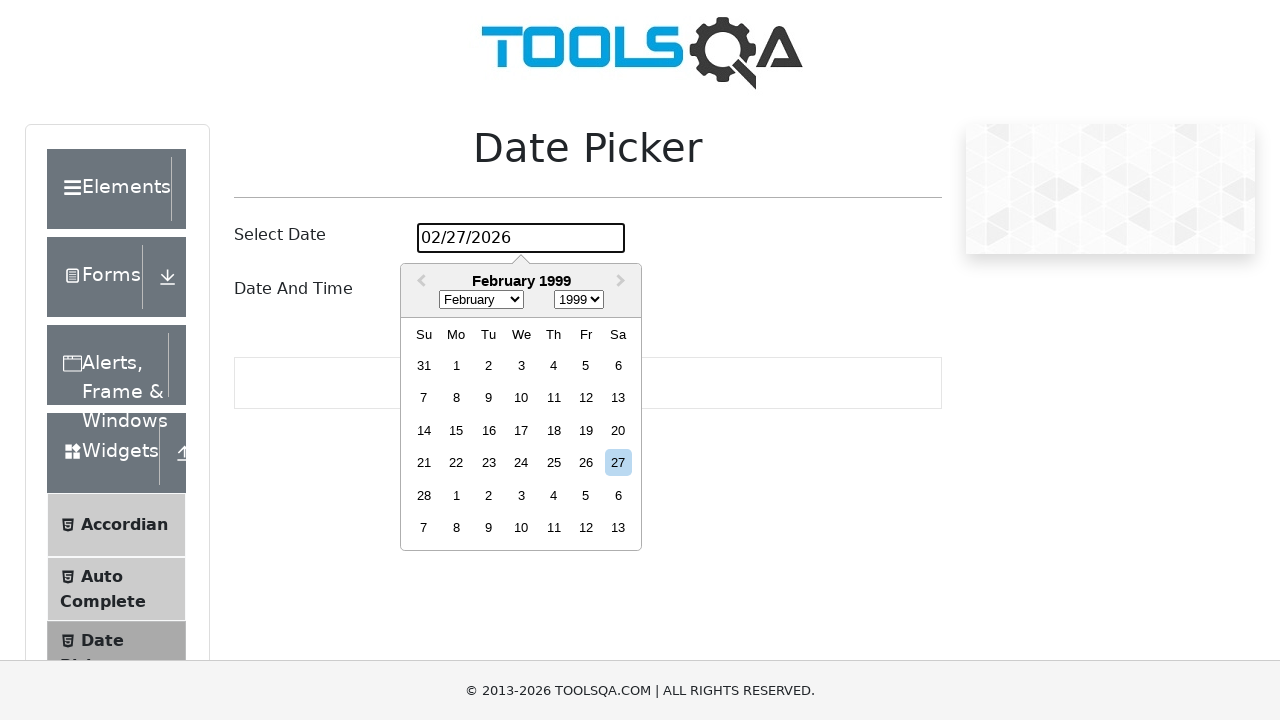

Selected January from month dropdown on .react-datepicker__month-select
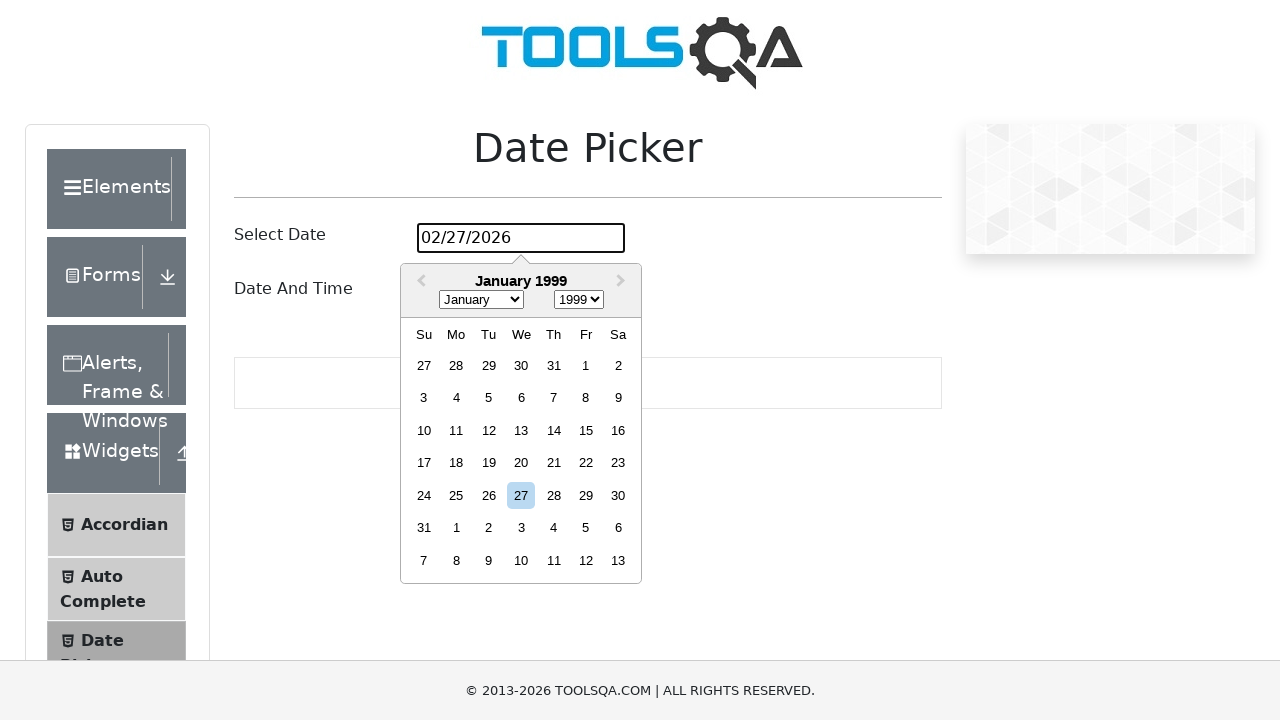

Clicked on date picker input again to ensure it remains open at (521, 238) on #datePickerMonthYearInput
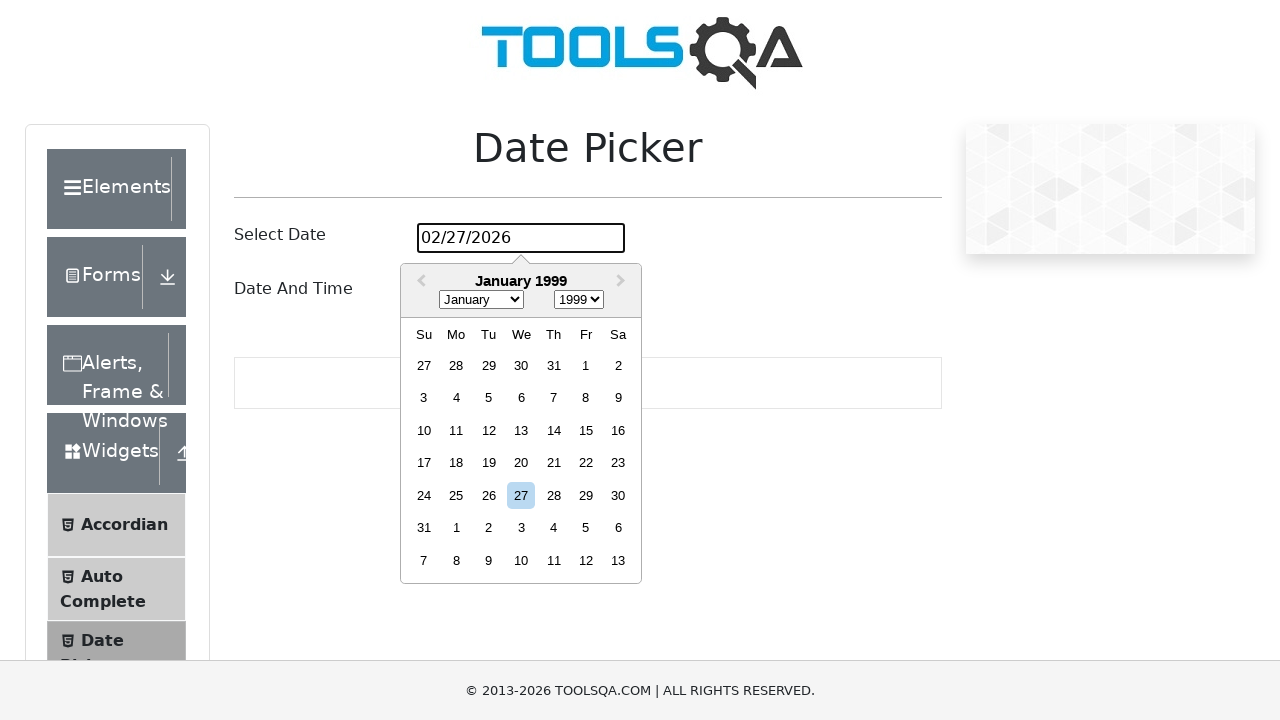

Selected January 3rd, 1999 from the calendar at (424, 398) on [aria-label='Choose Sunday, January 3rd, 1999']
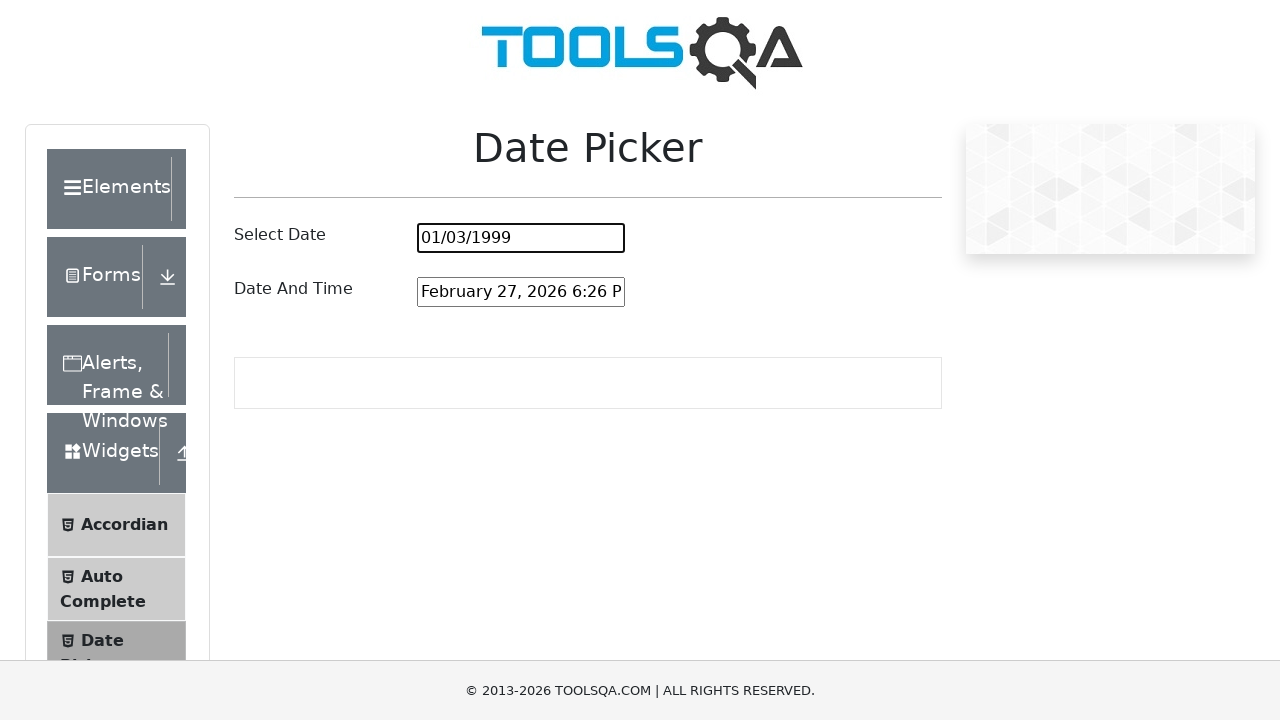

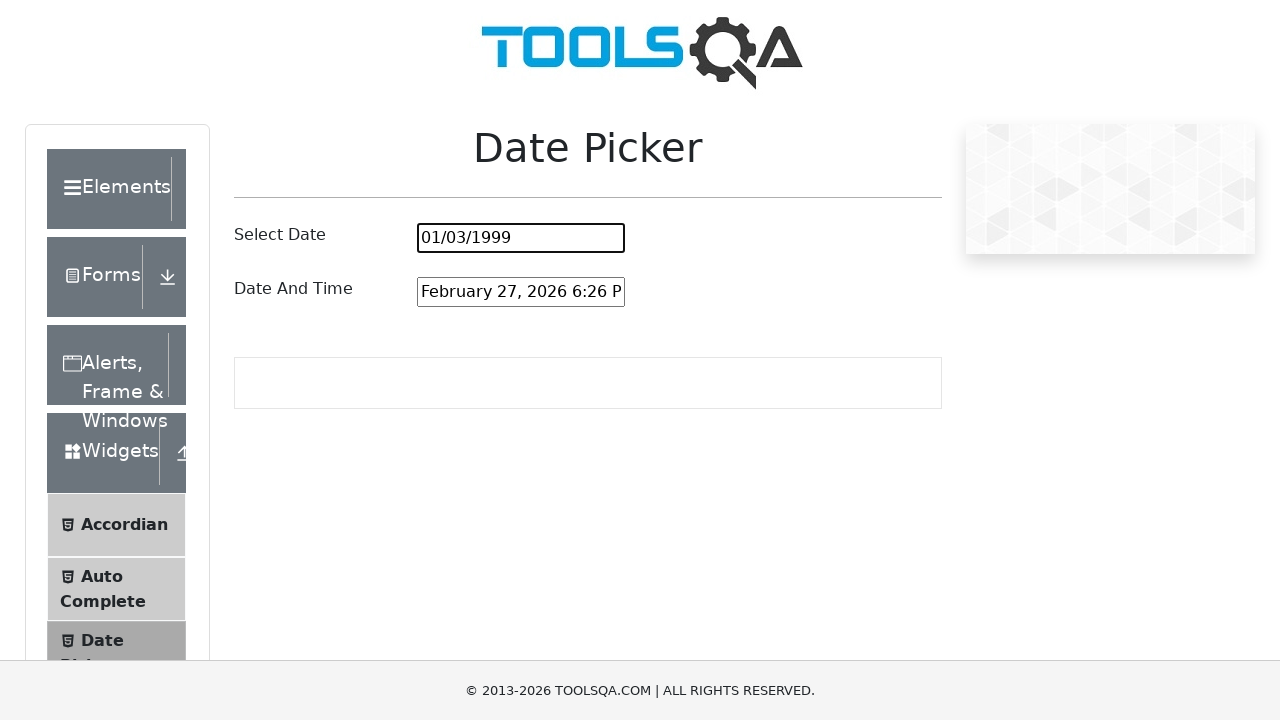